Navigates to a CSDN blog page and verifies that article links are present on the page

Starting URL: https://blog.csdn.net/lzw_java?type=blog

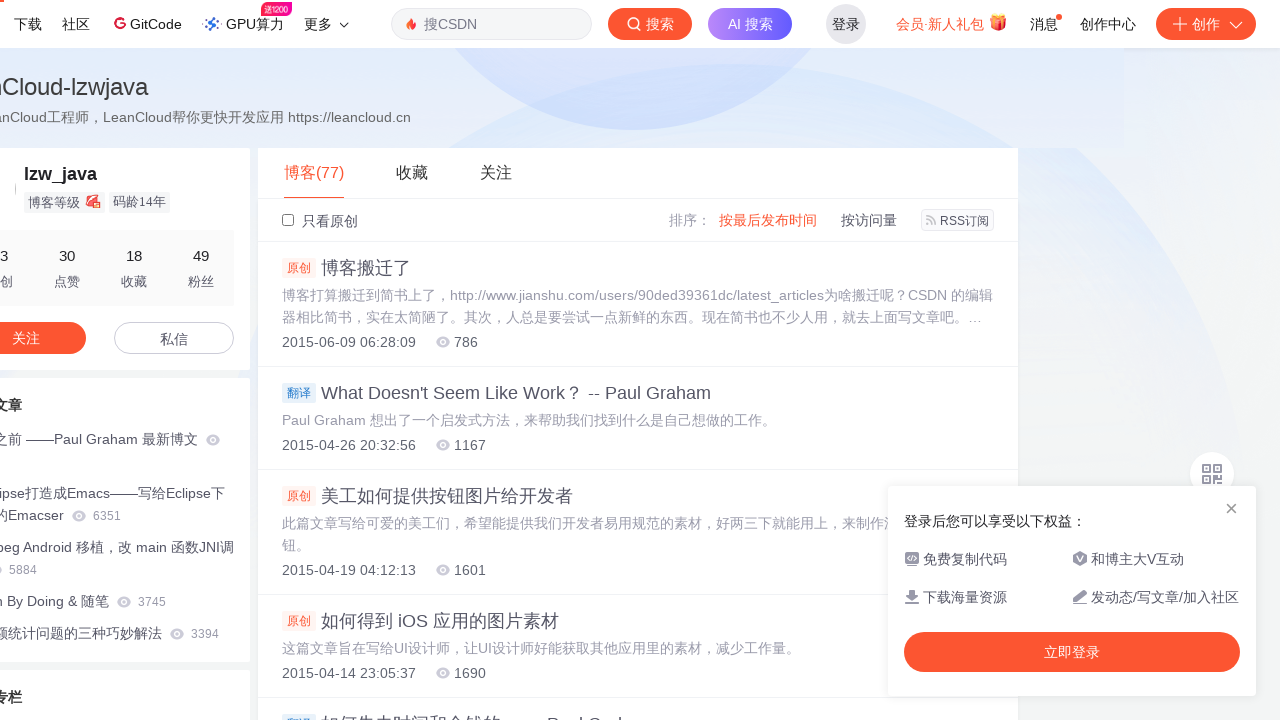

Navigated to CSDN blog page
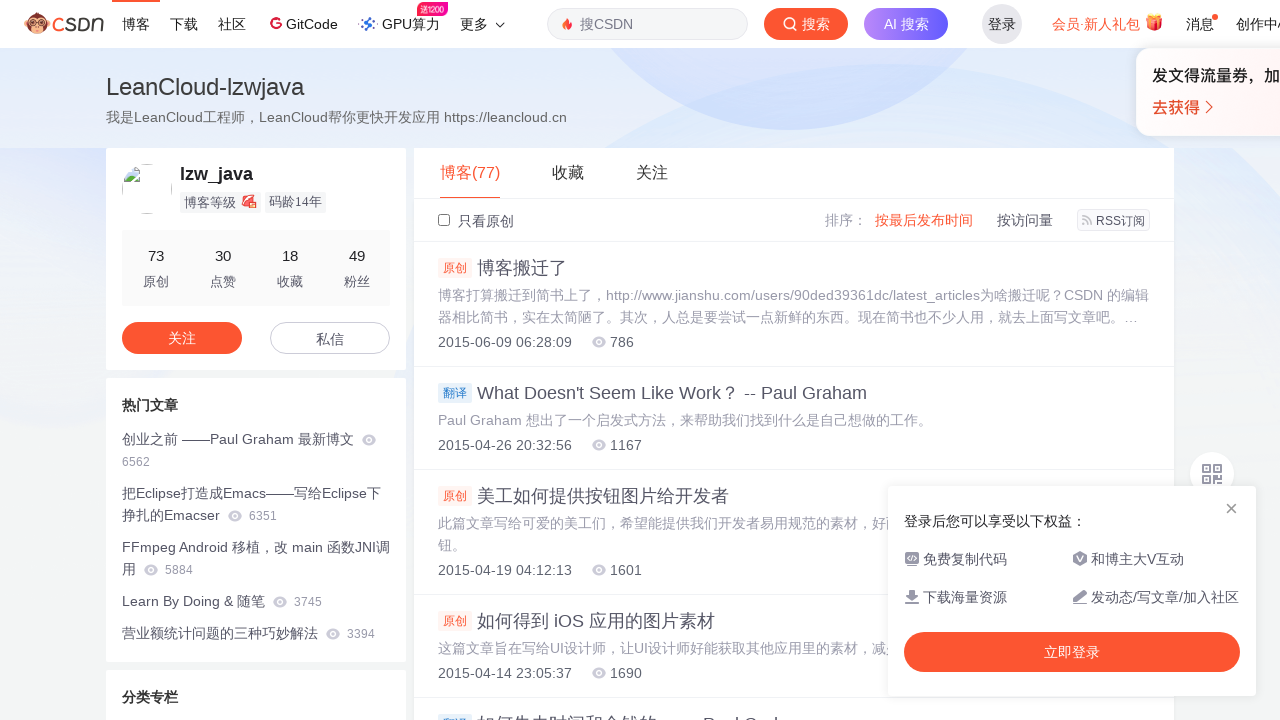

Article links verified to be present on CSDN blog page
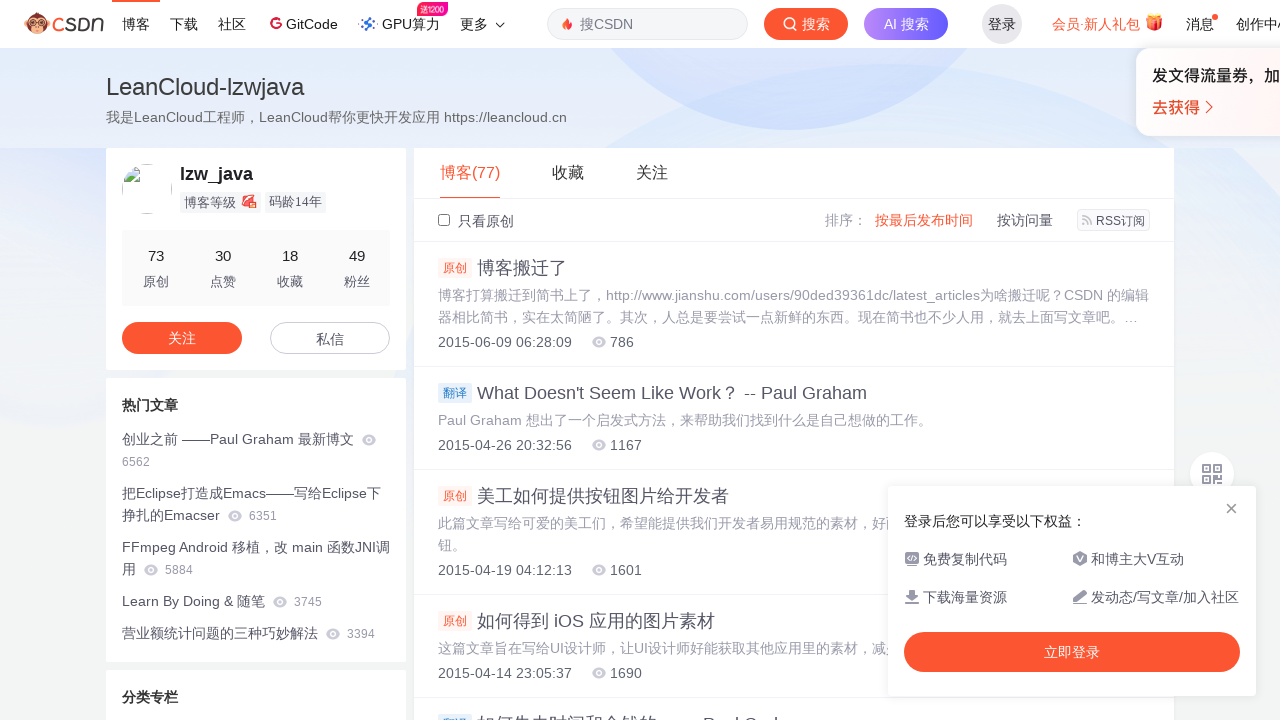

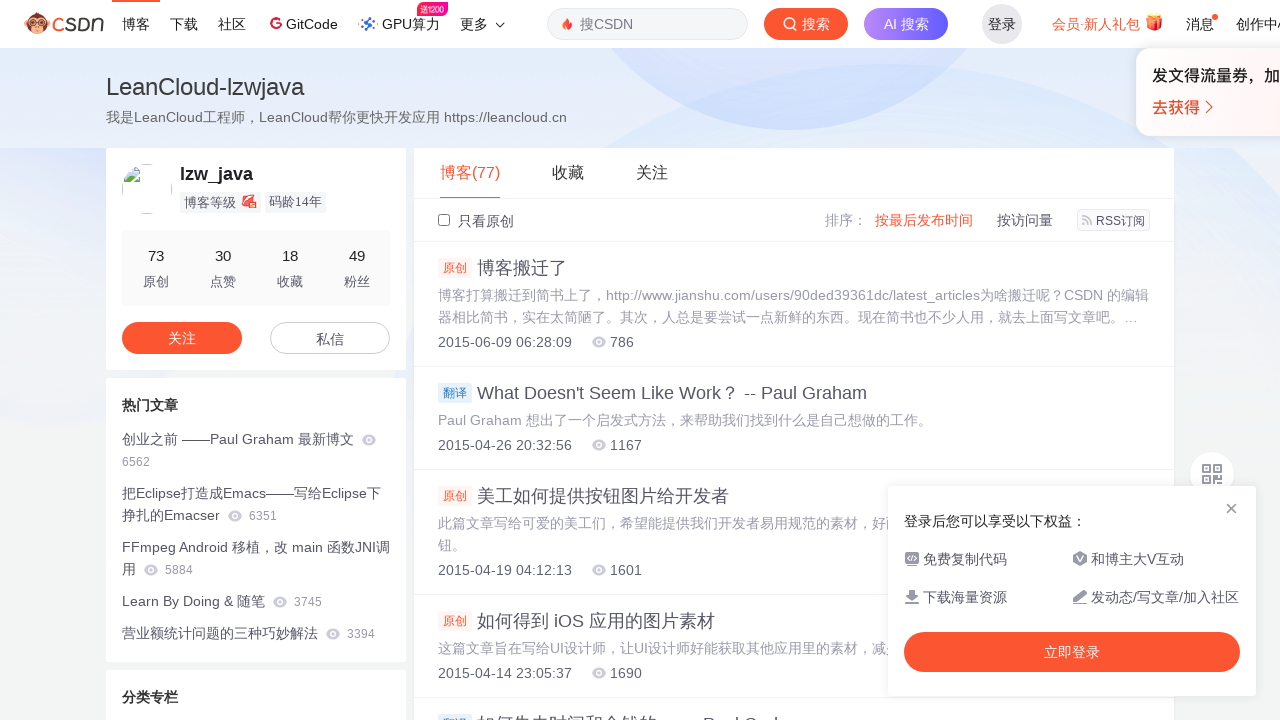